Tests checkbox functionality by selecting Check 3 and Check 4 options and verifying the selection state of all checkboxes

Starting URL: http://antoniotrindade.com.br/treinoautomacao/elementsweb.html

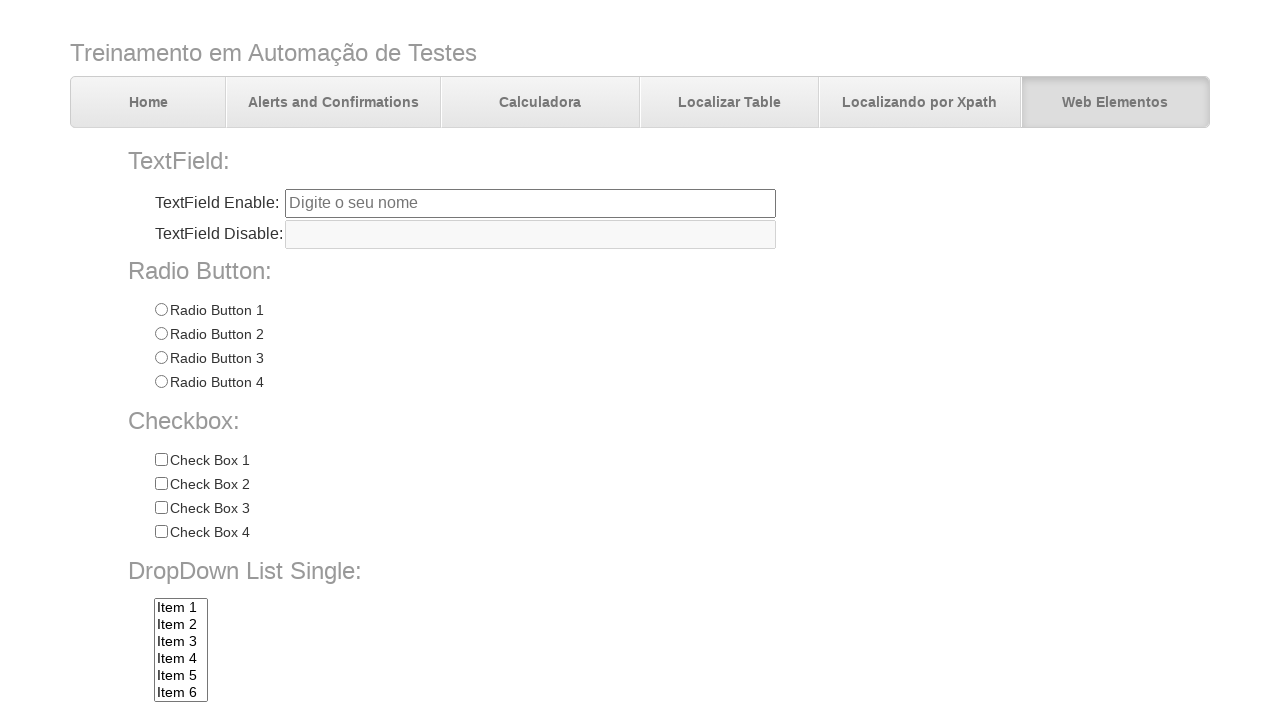

Clicked Check 3 checkbox at (161, 508) on input[name='chkbox'][value='Check 3']
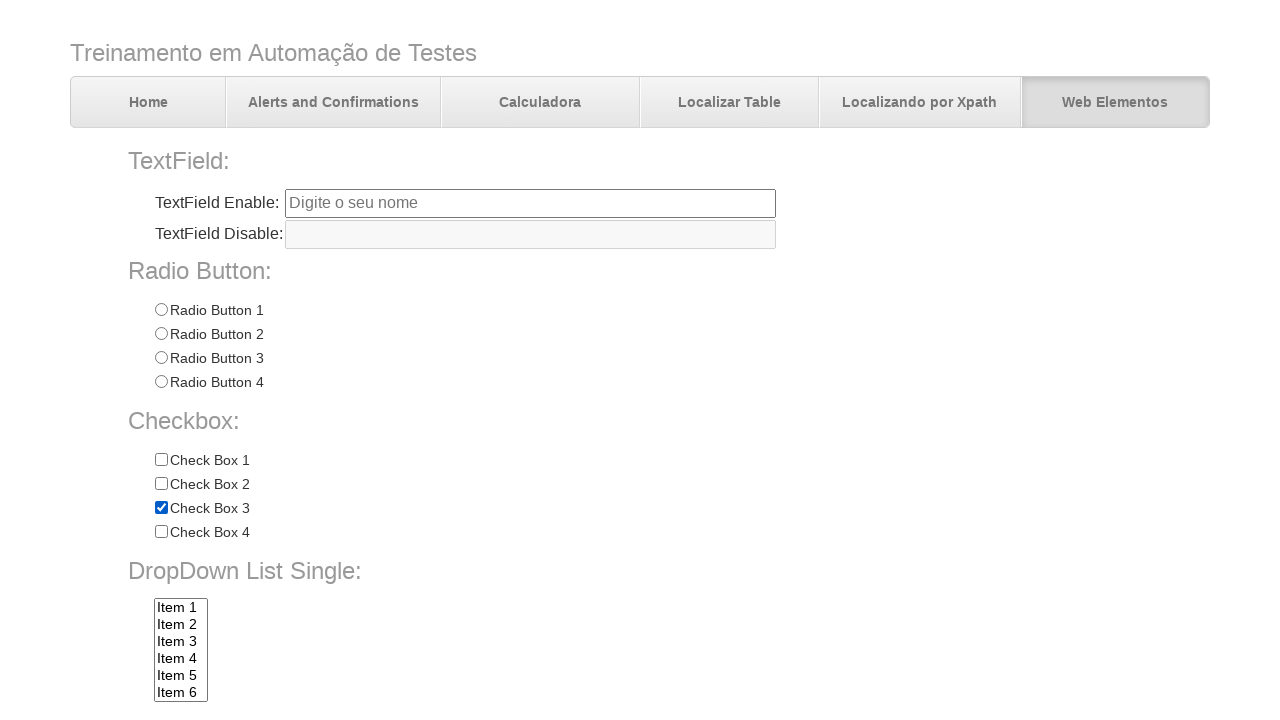

Clicked Check 4 checkbox at (161, 532) on input[name='chkbox'][value='Check 4']
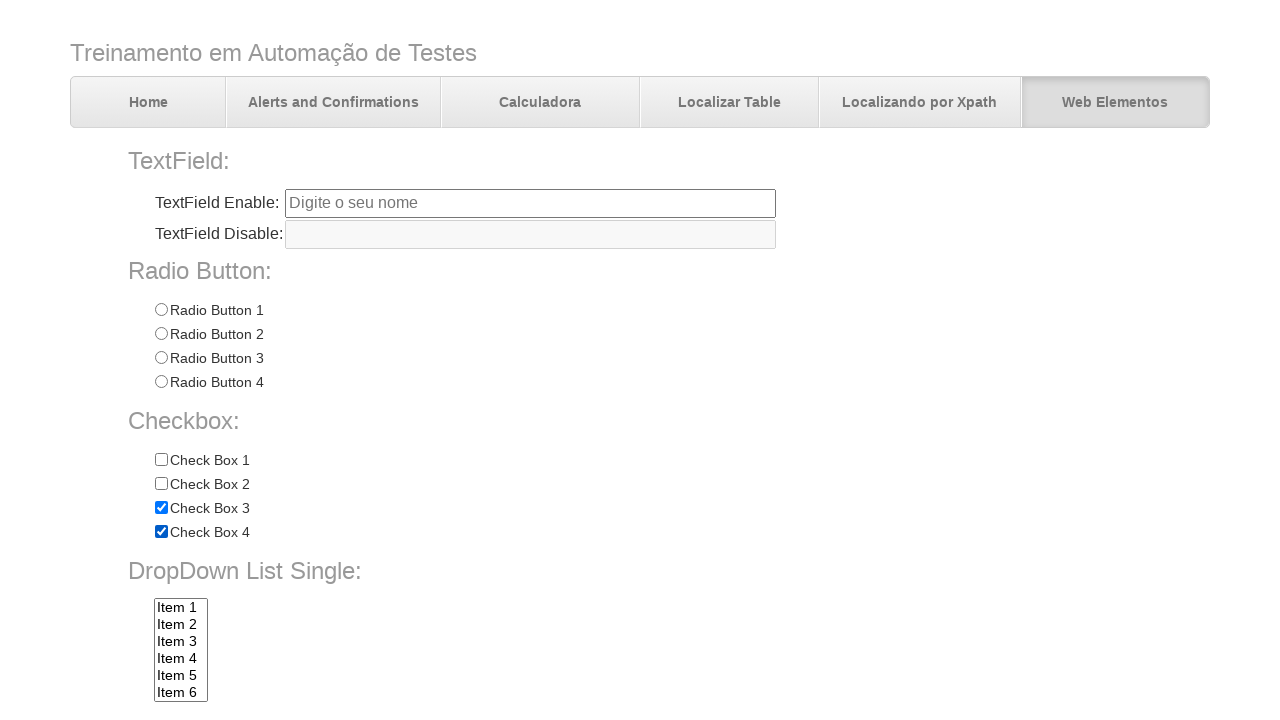

Verified Check 3 is selected
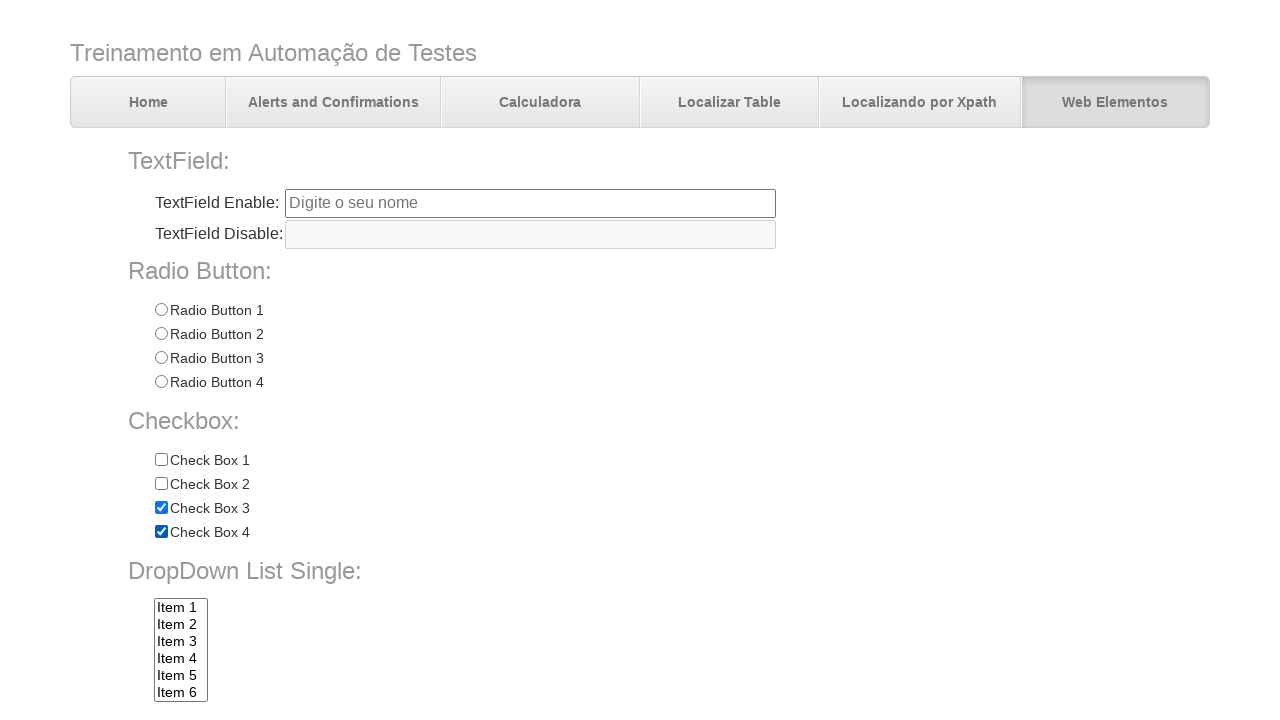

Verified Check 4 is selected
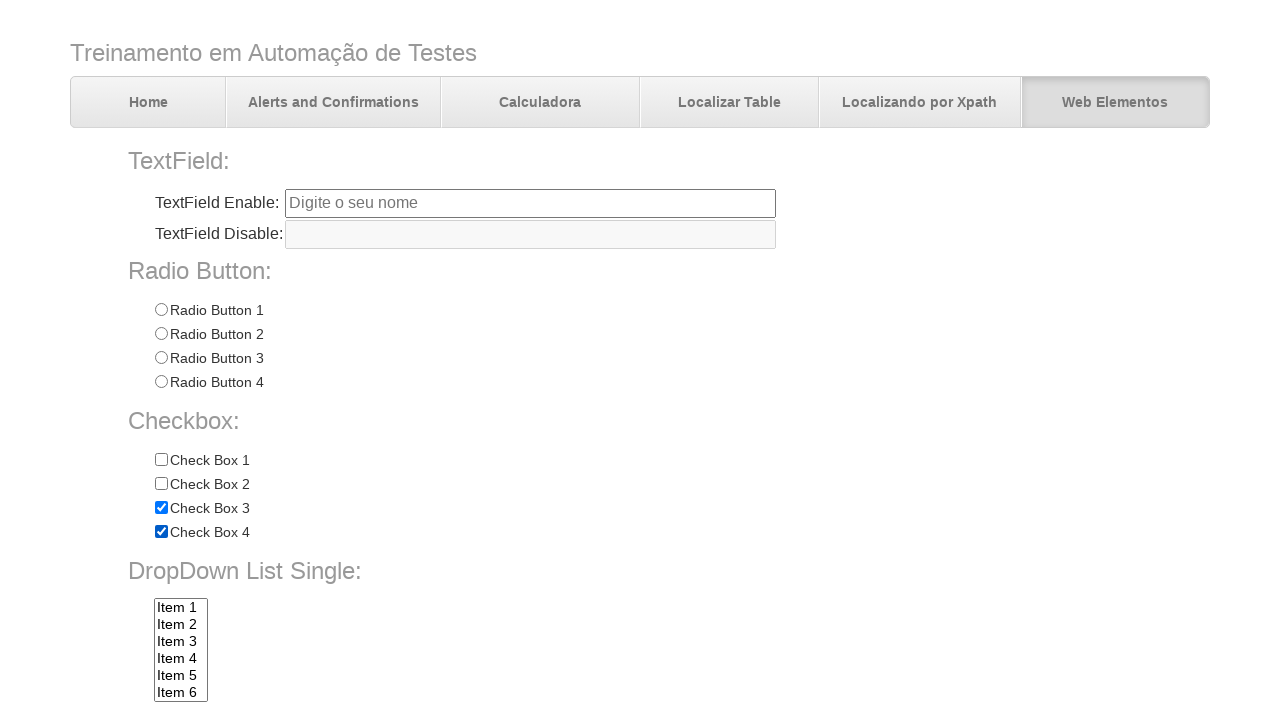

Verified Check 1 is not selected
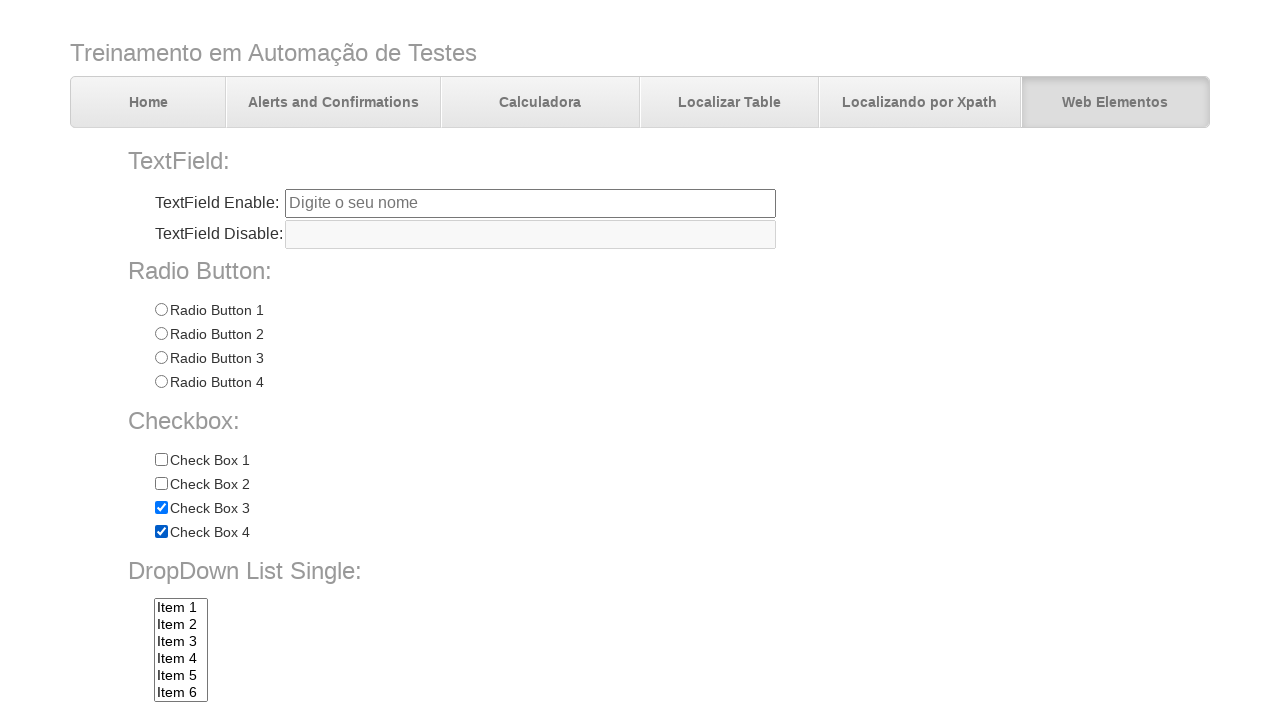

Verified Check 2 is not selected
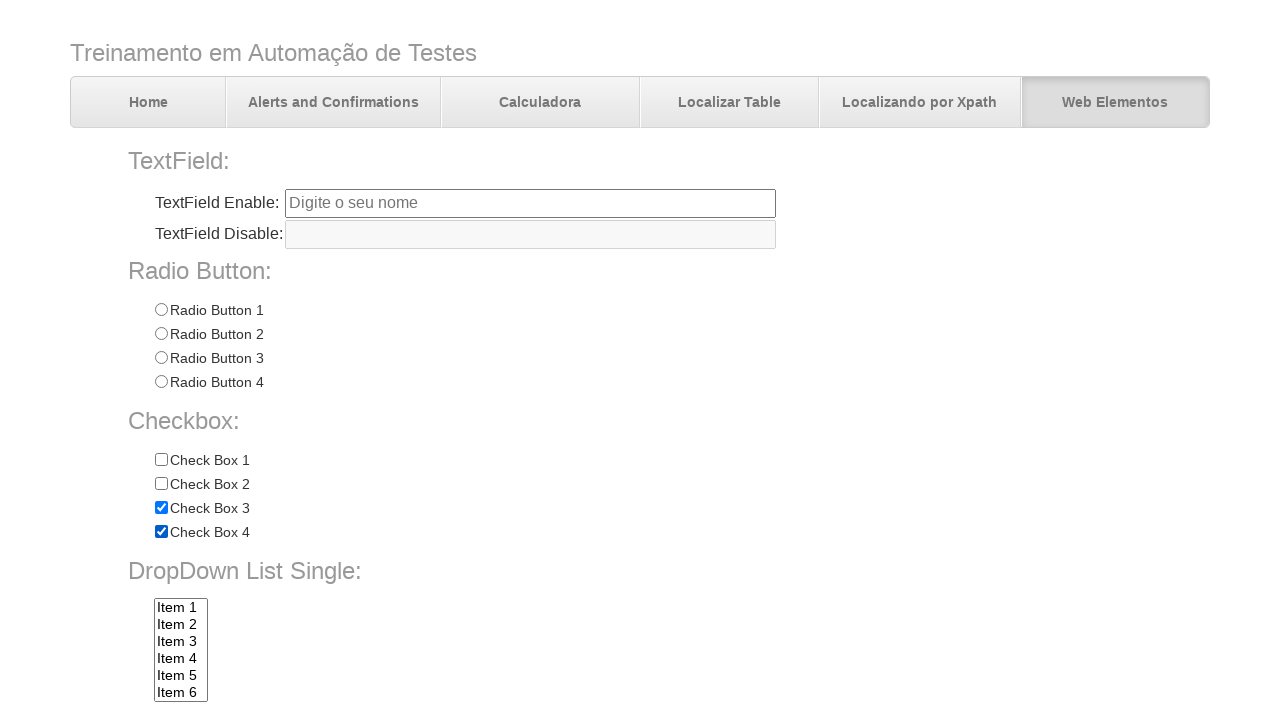

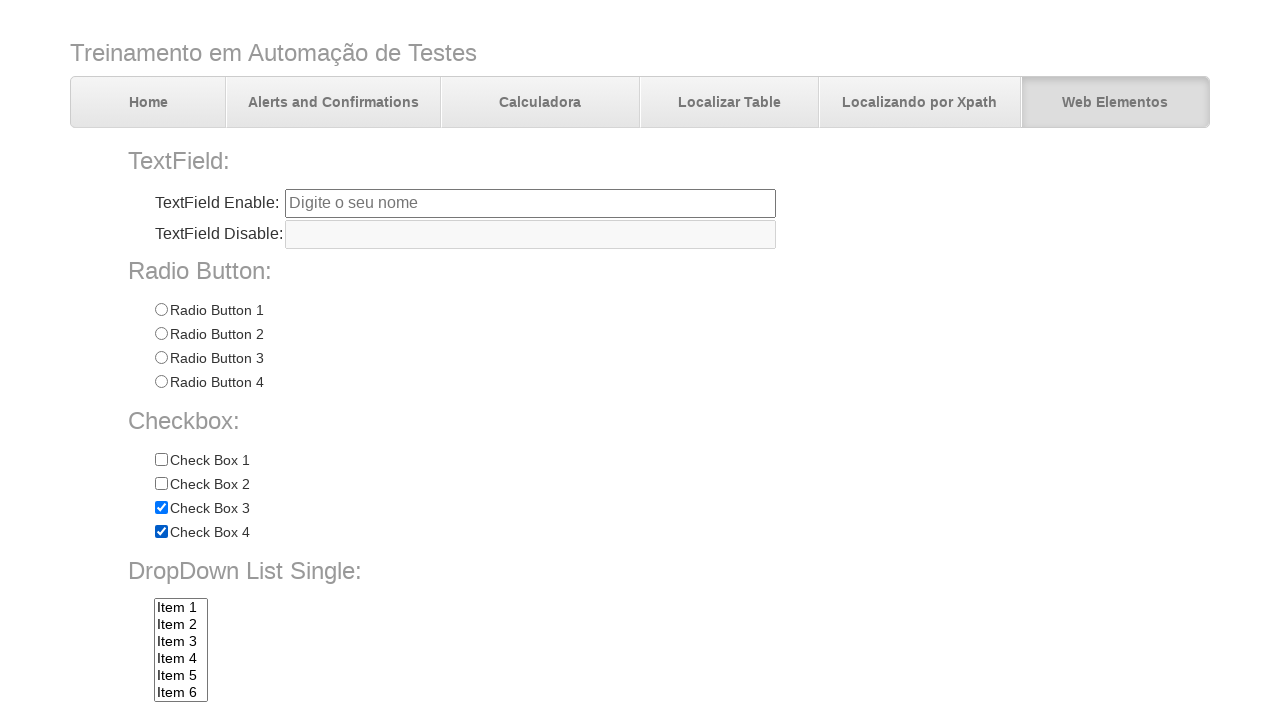